Navigates to the Selenium website and validates that the current URL matches the expected URL

Starting URL: https://www.selenium.dev

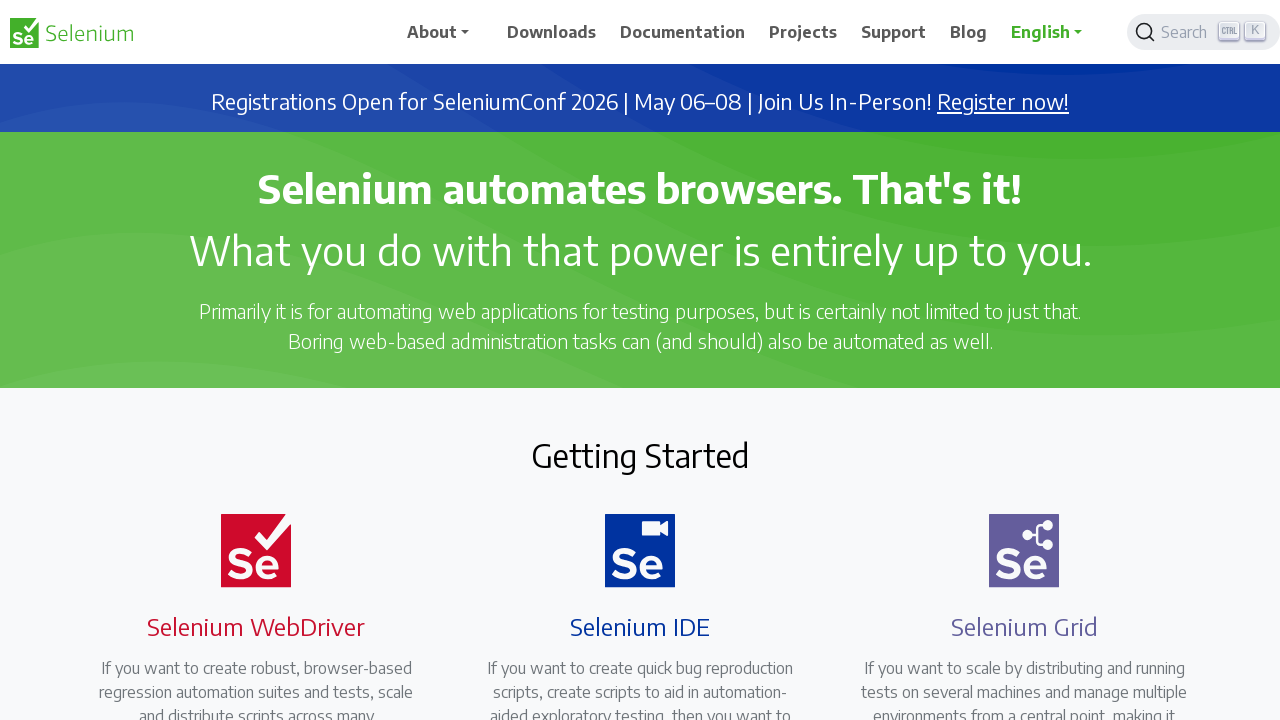

Set viewport size to 1920x1080
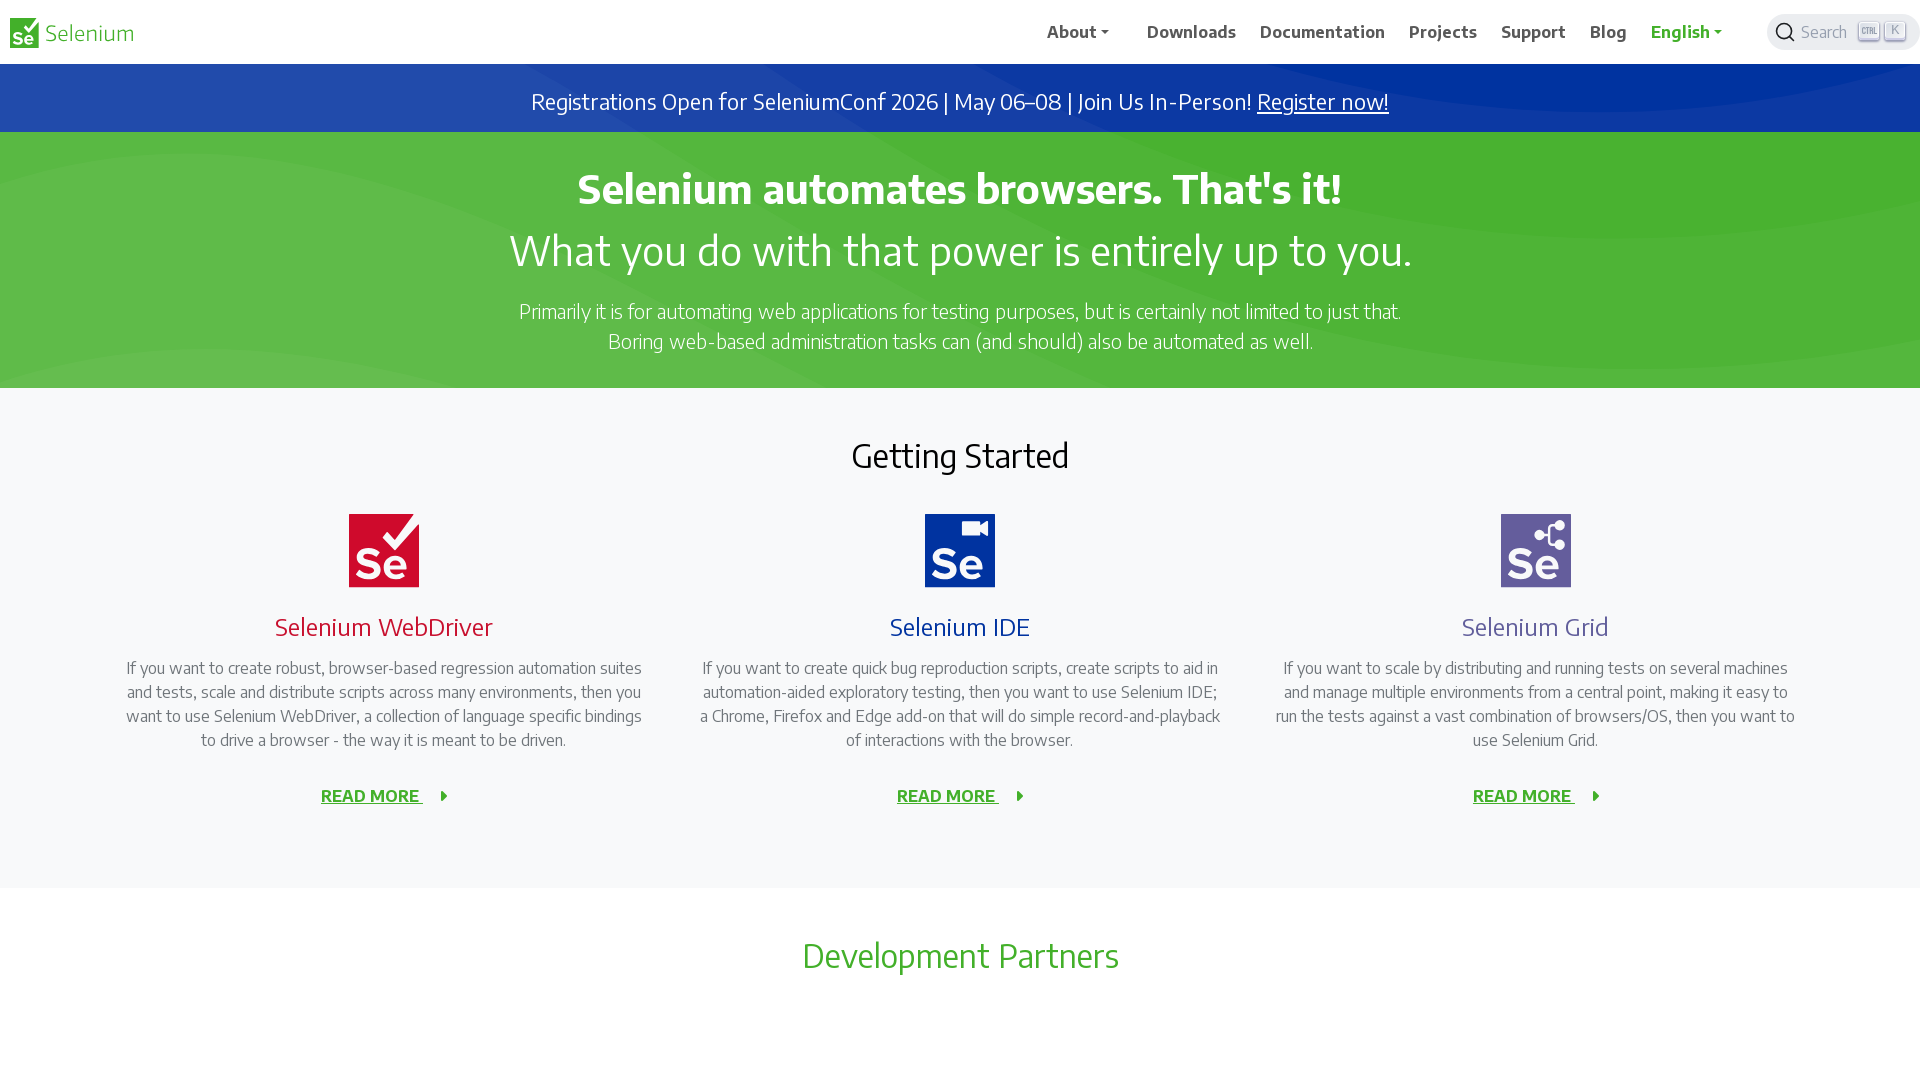

Waited for page to load (domcontentloaded state)
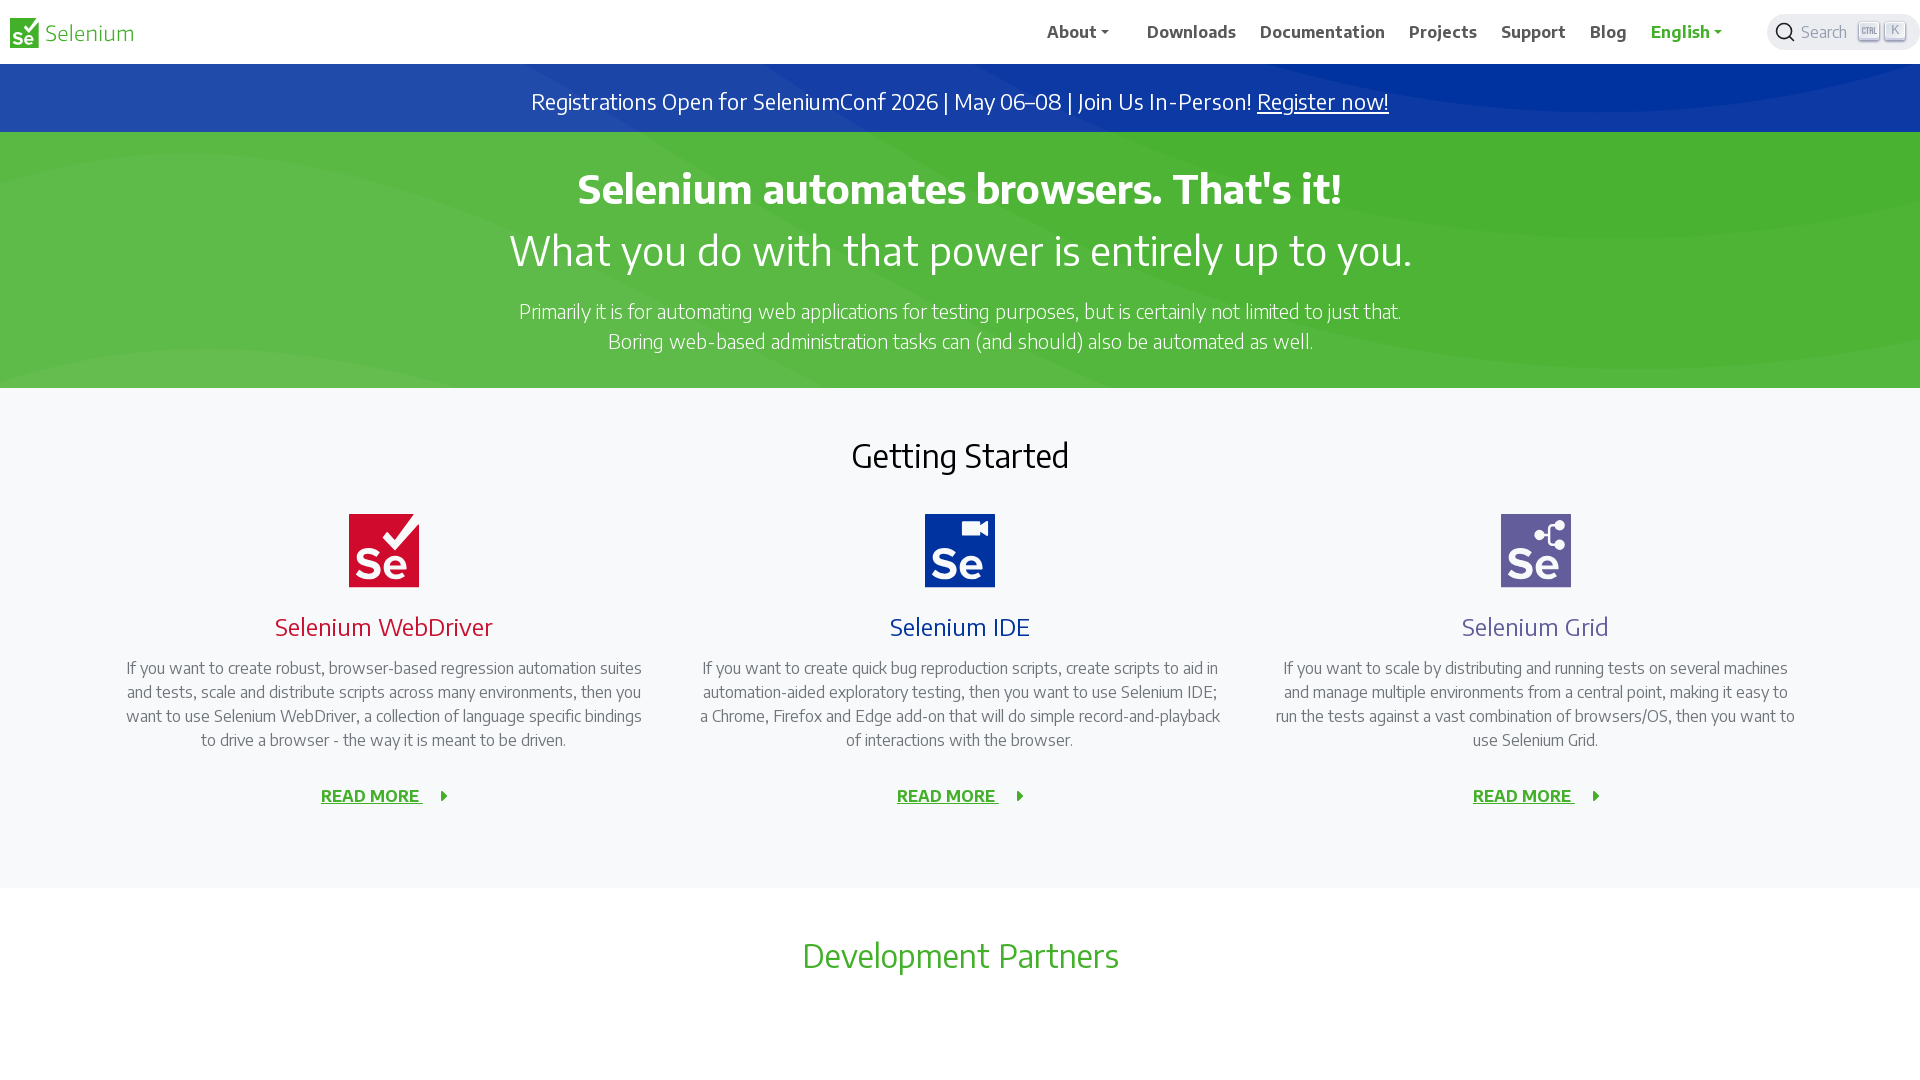

Retrieved current URL from page
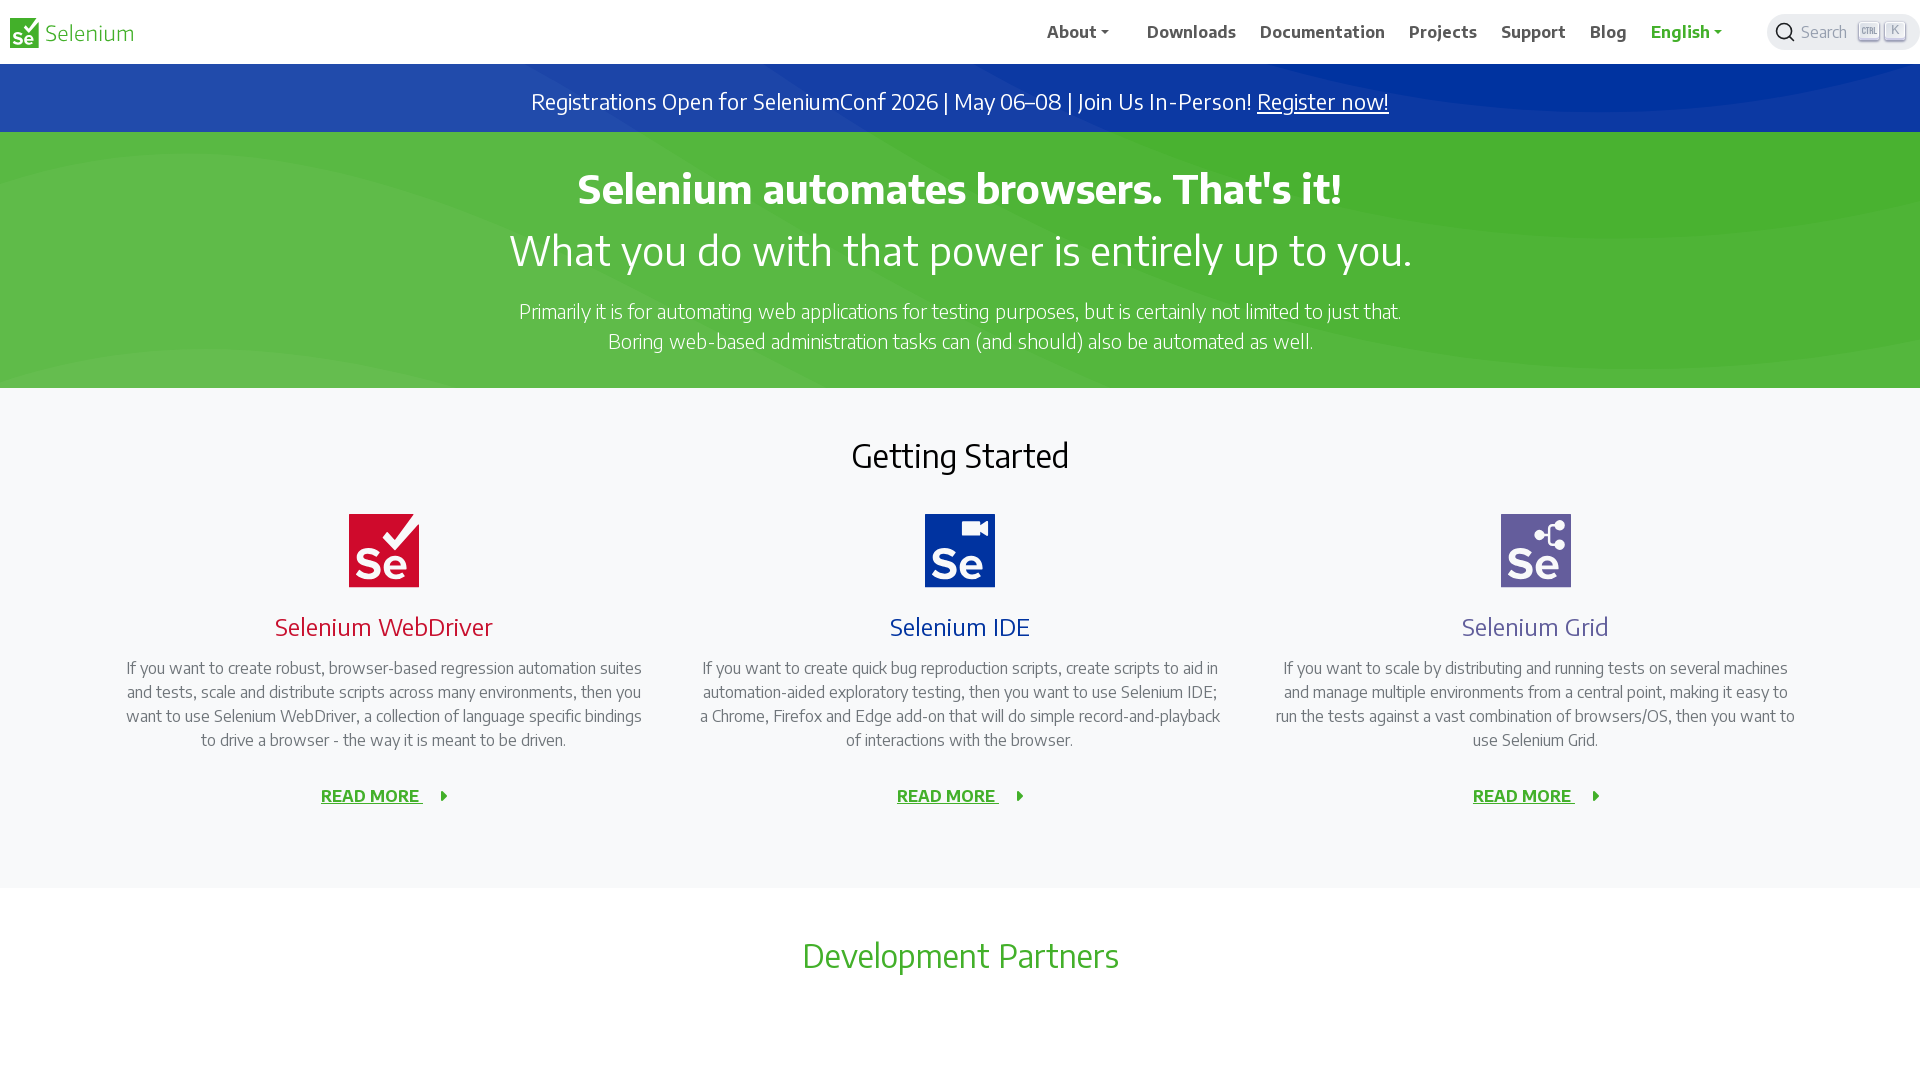

Validated URL matches expected URL: https://www.selenium.dev/
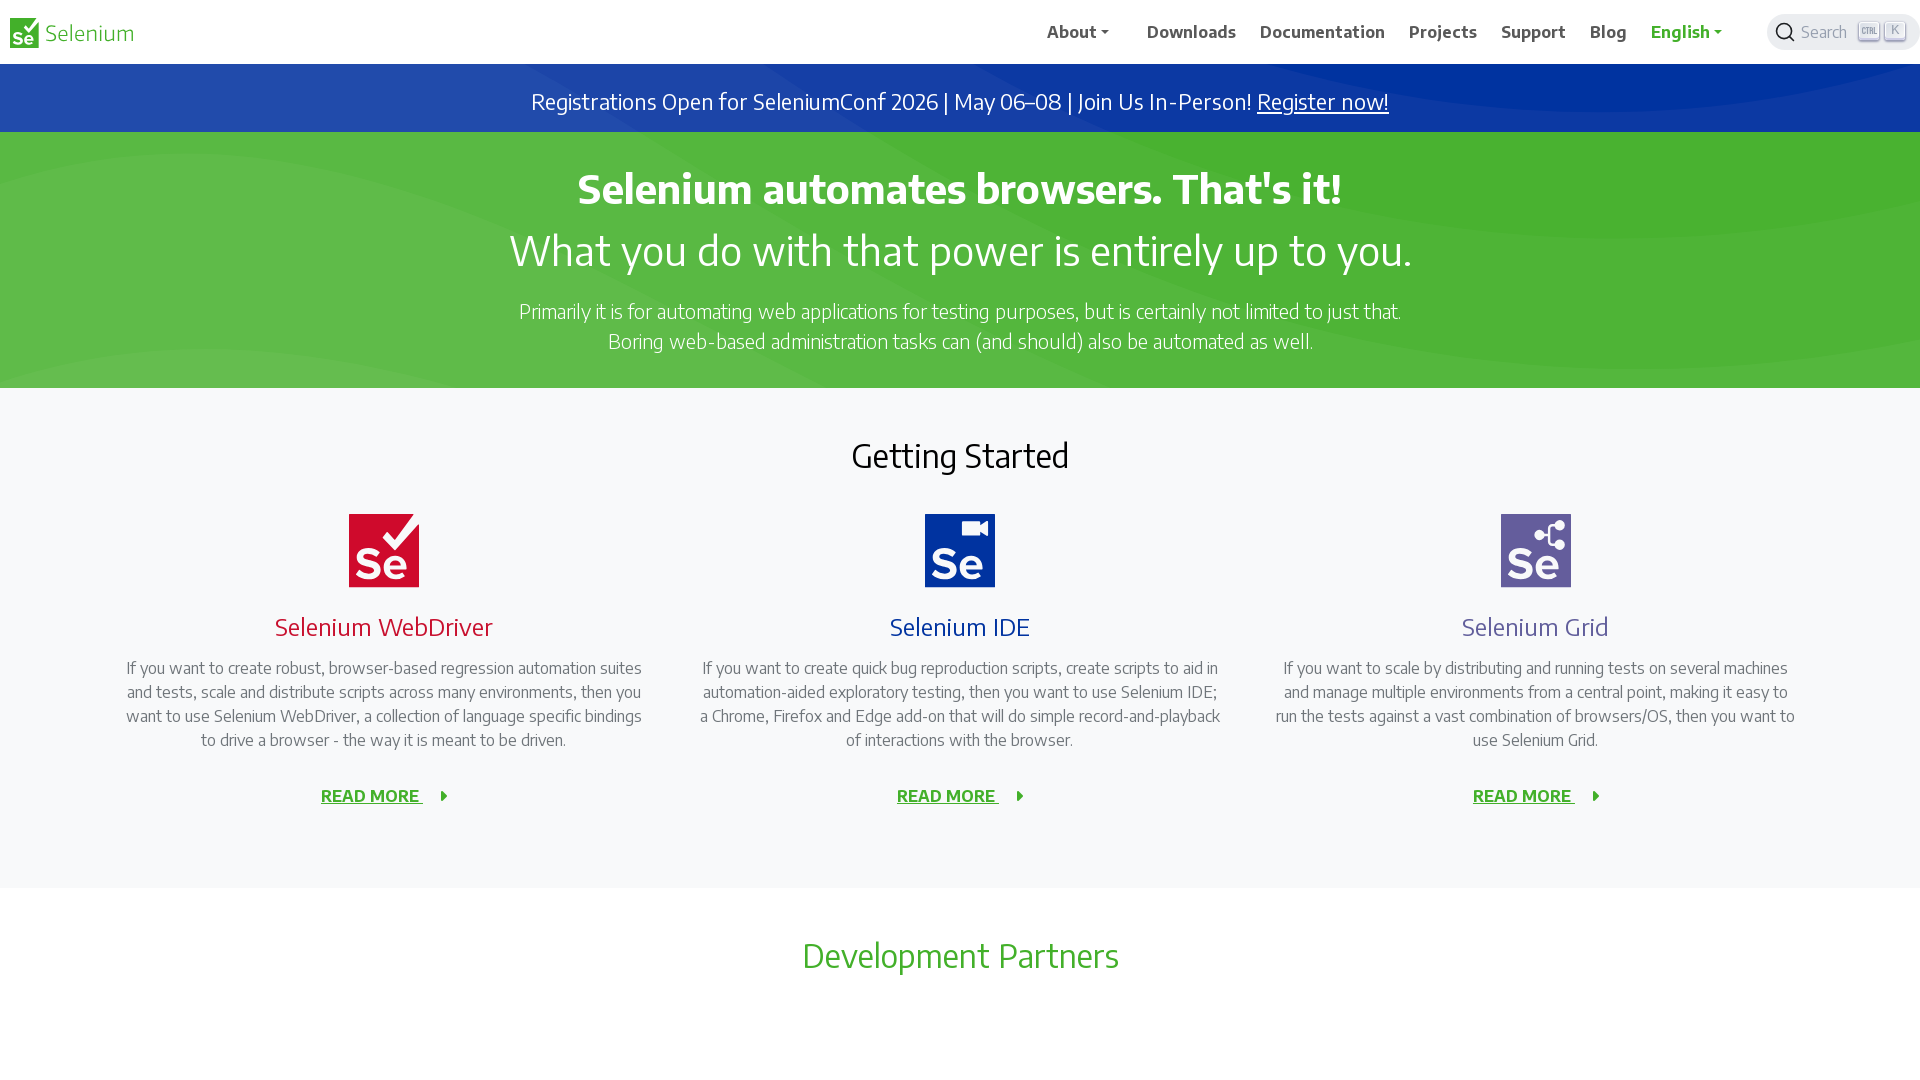

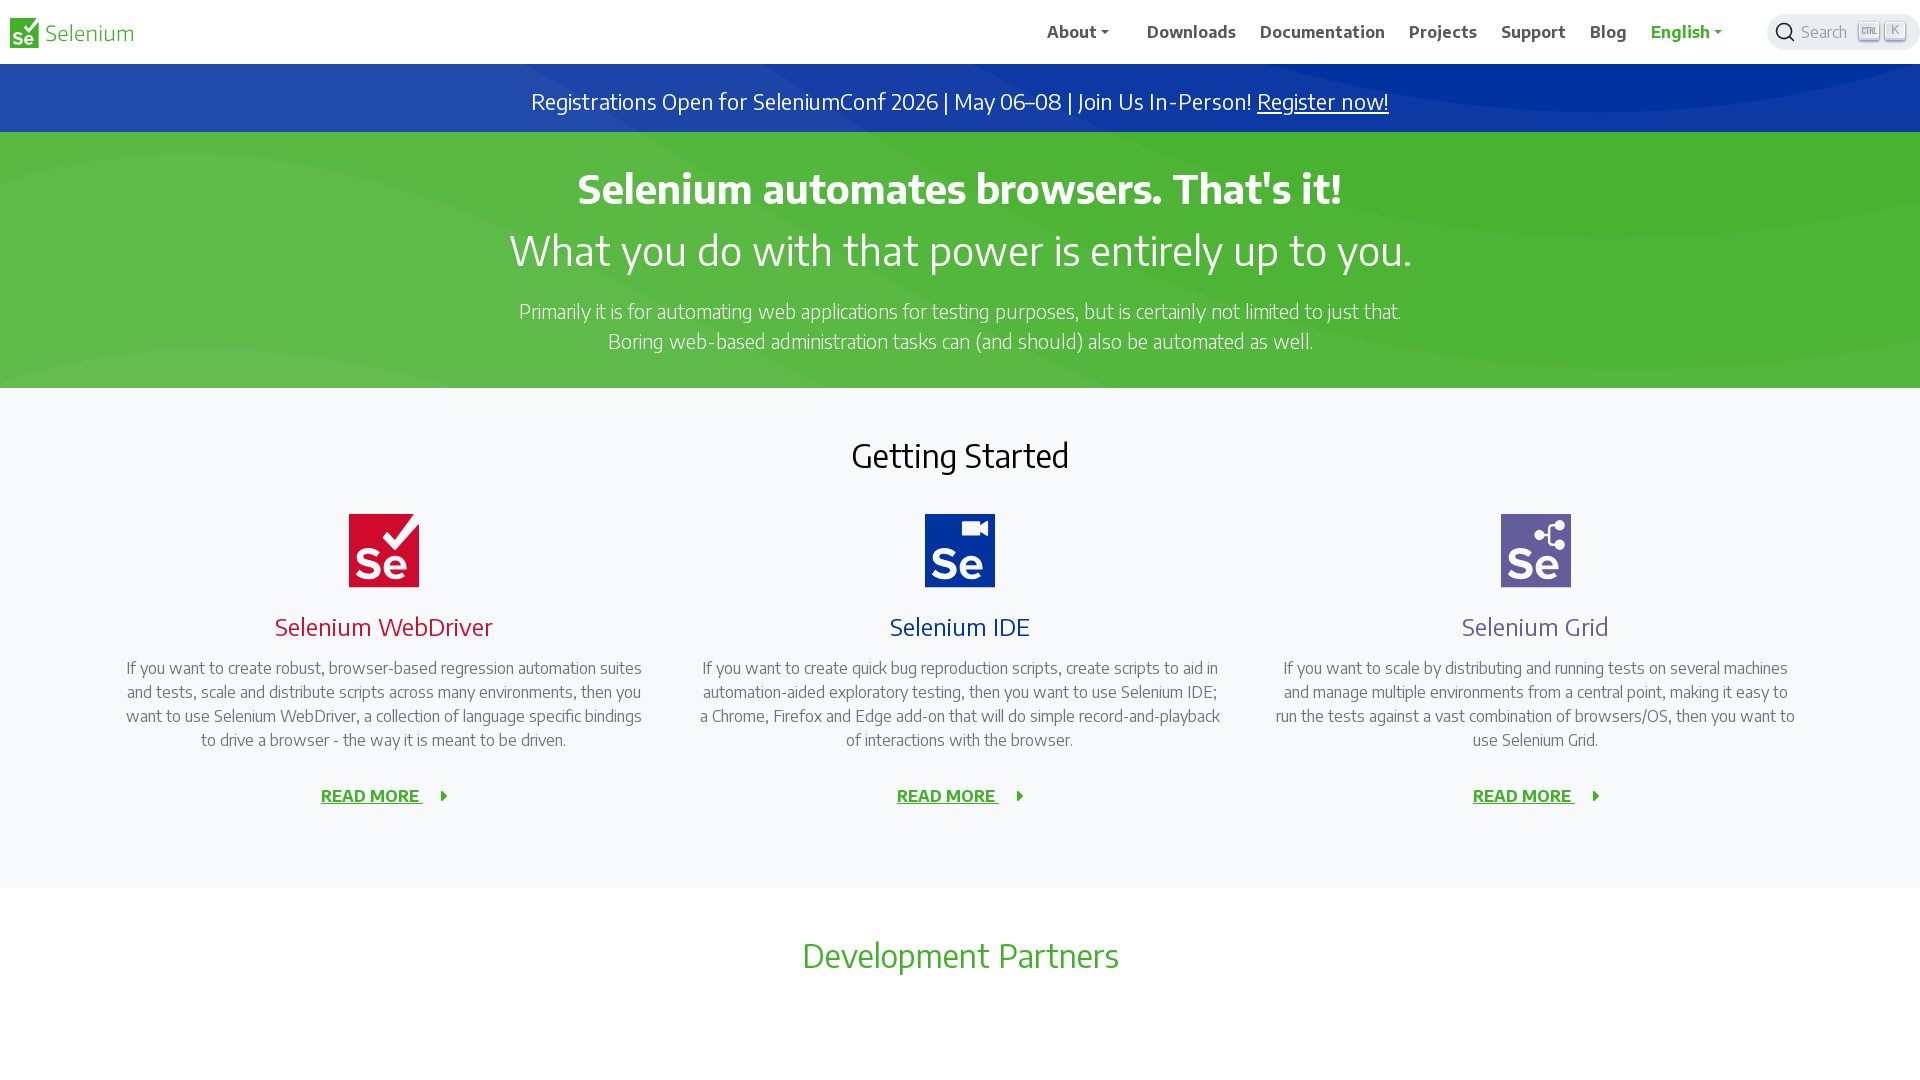